Tests a text box form submission by filling in full name, email, current address, and permanent address fields, then submitting and verifying the submitted information is displayed.

Starting URL: https://demoqa.com/text-box

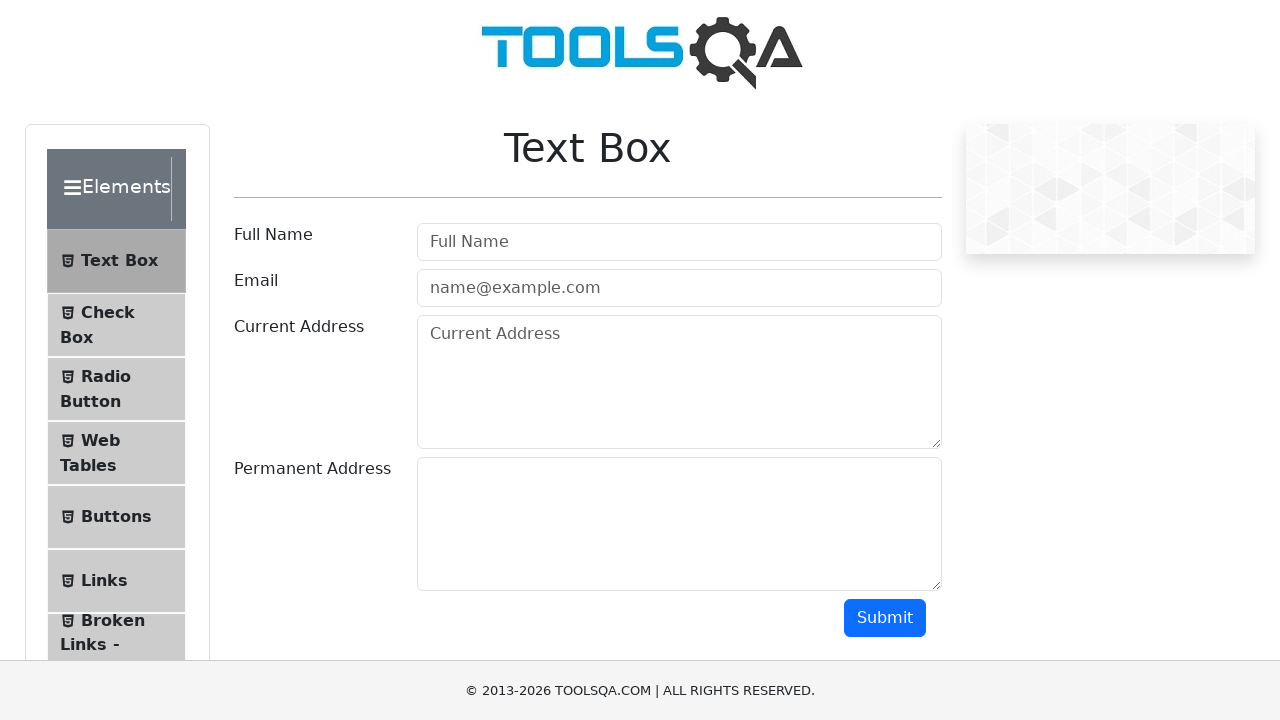

Filled full name field with 'John Doe' on #userName
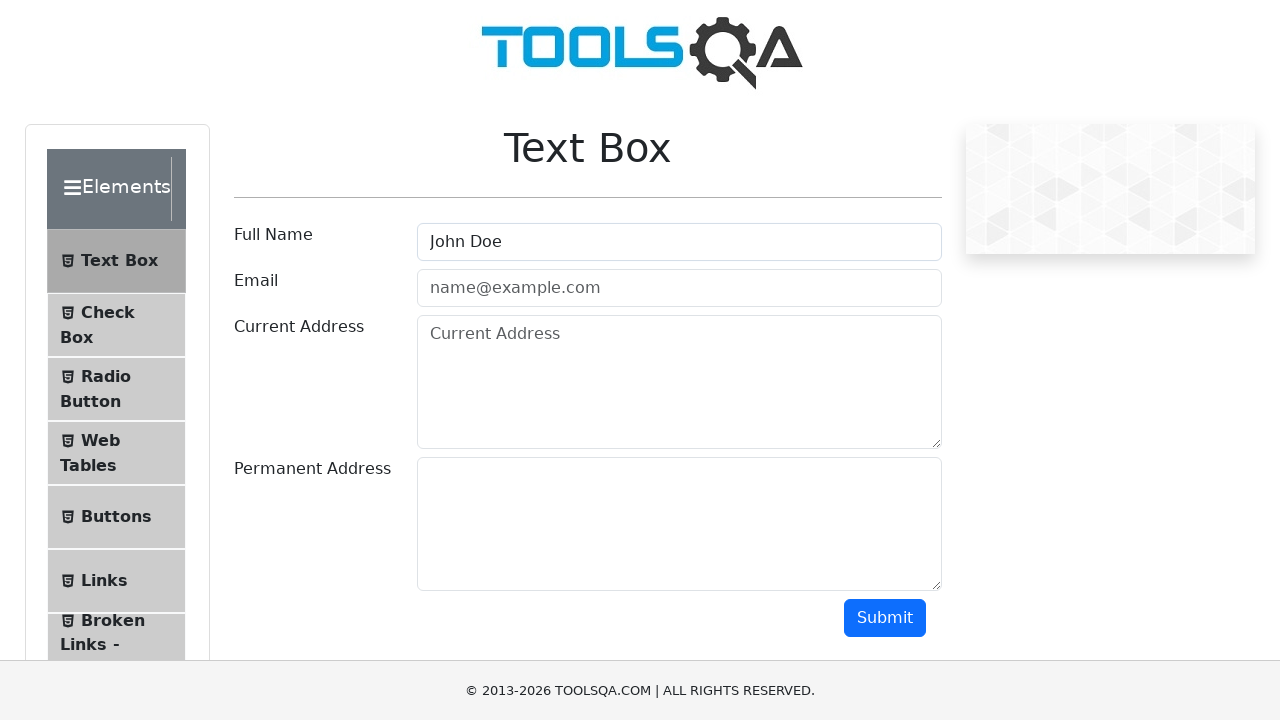

Filled email field with 'JohnDoe@mail.com' on #userEmail
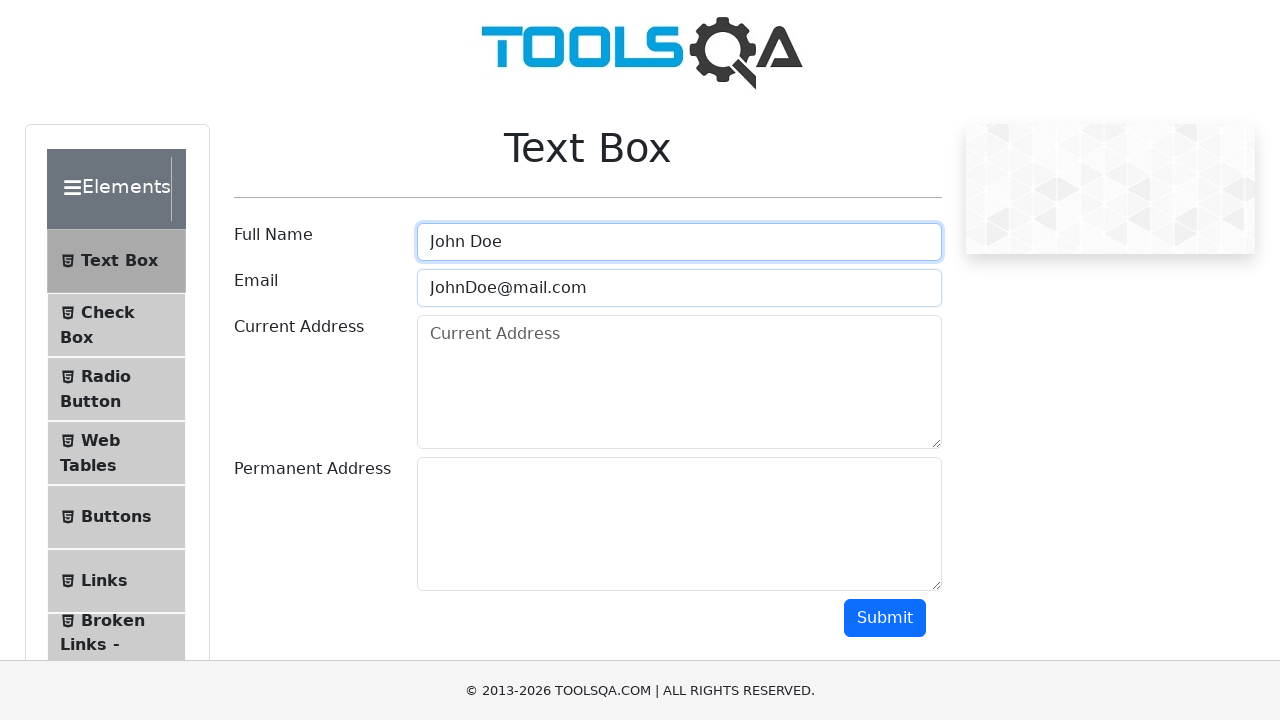

Filled current address field with 'Evergreen 742' on #currentAddress
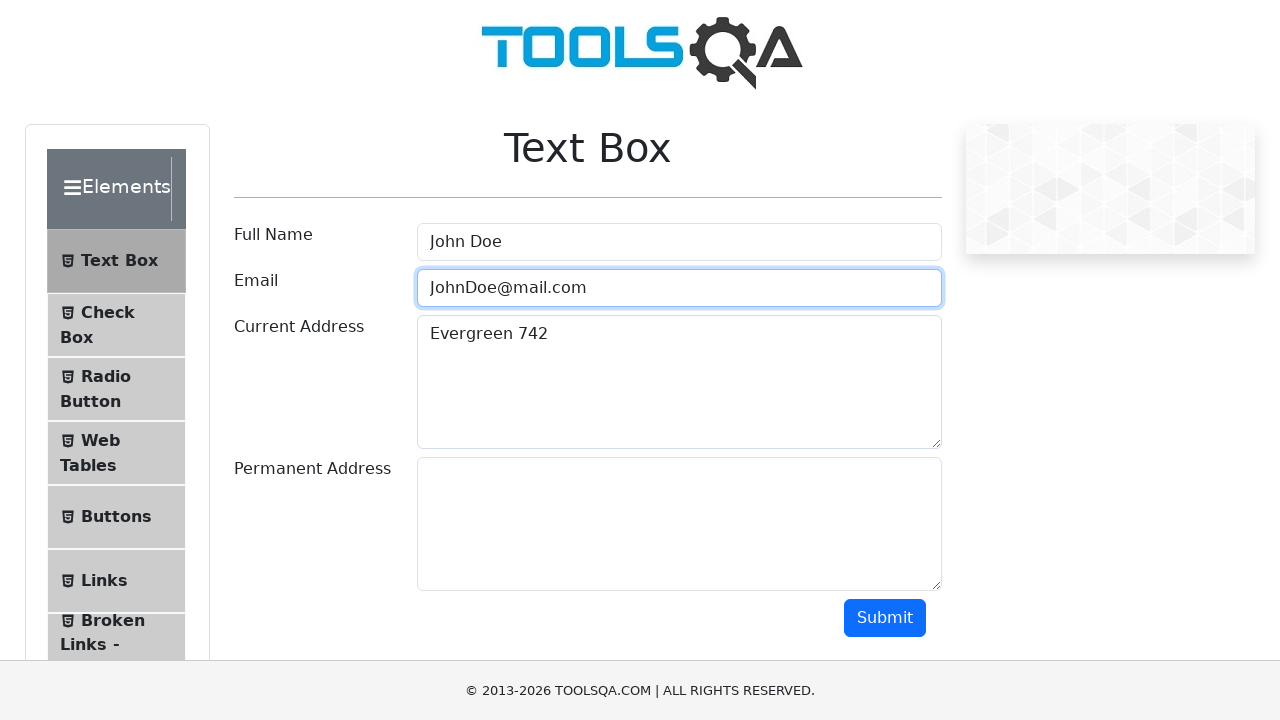

Filled permanent address field with 'Evergreen 742' on #permanentAddress
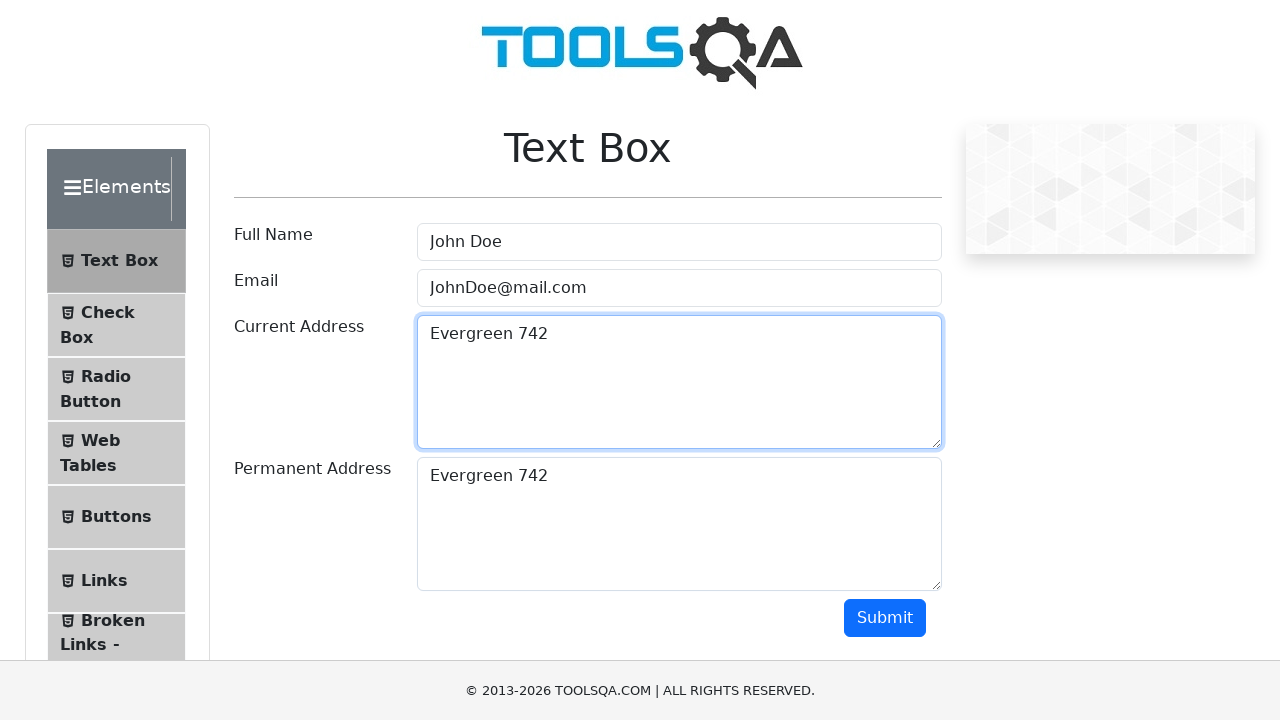

Clicked submit button to submit text box form at (885, 618) on #submit
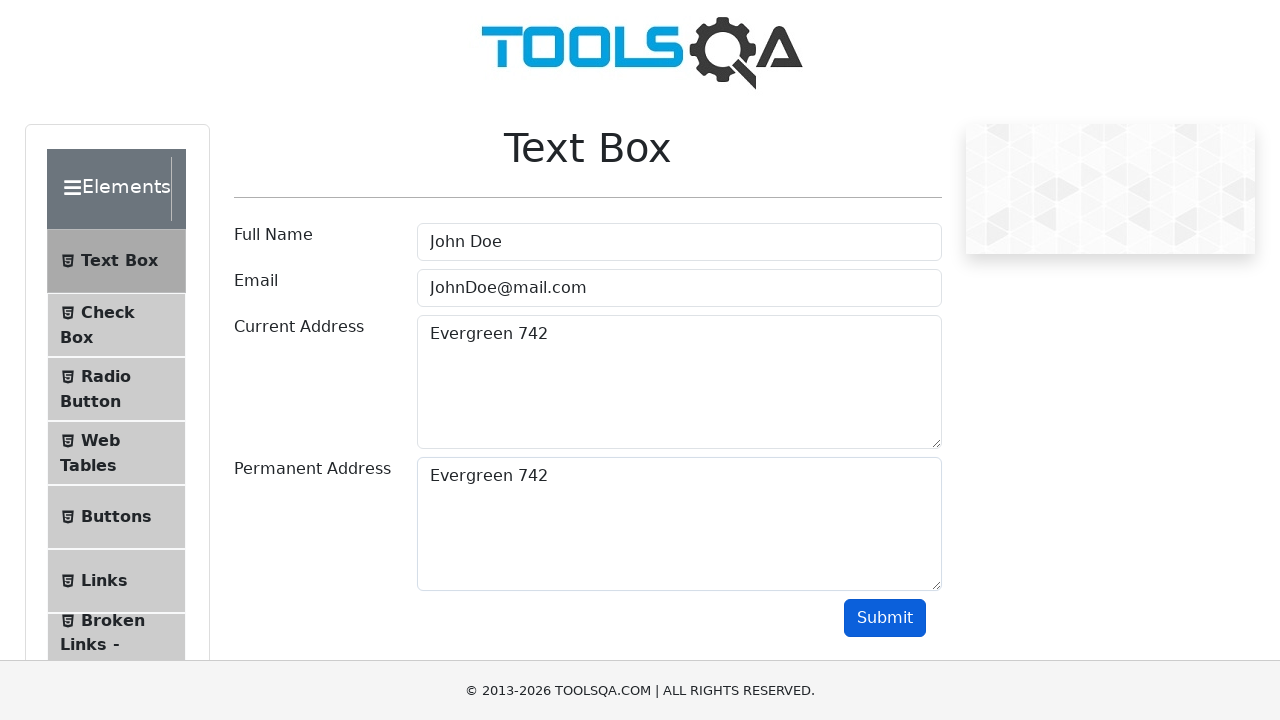

Submitted information output section loaded and displayed
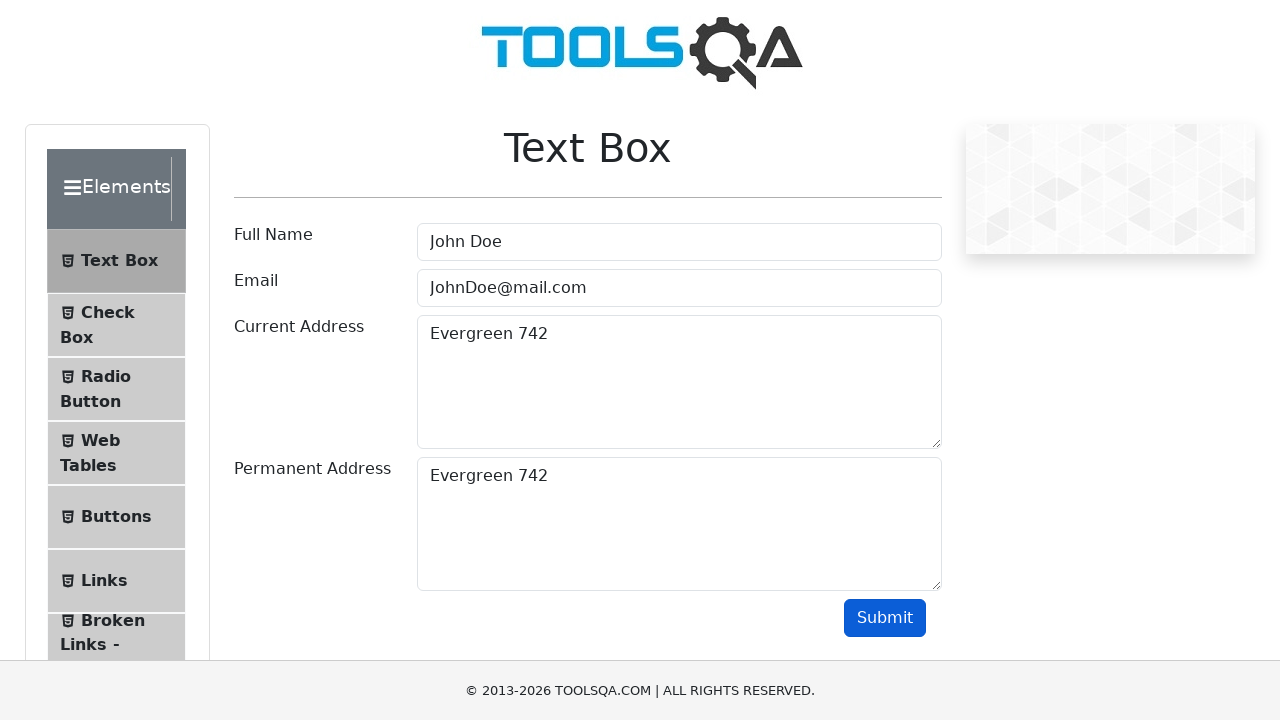

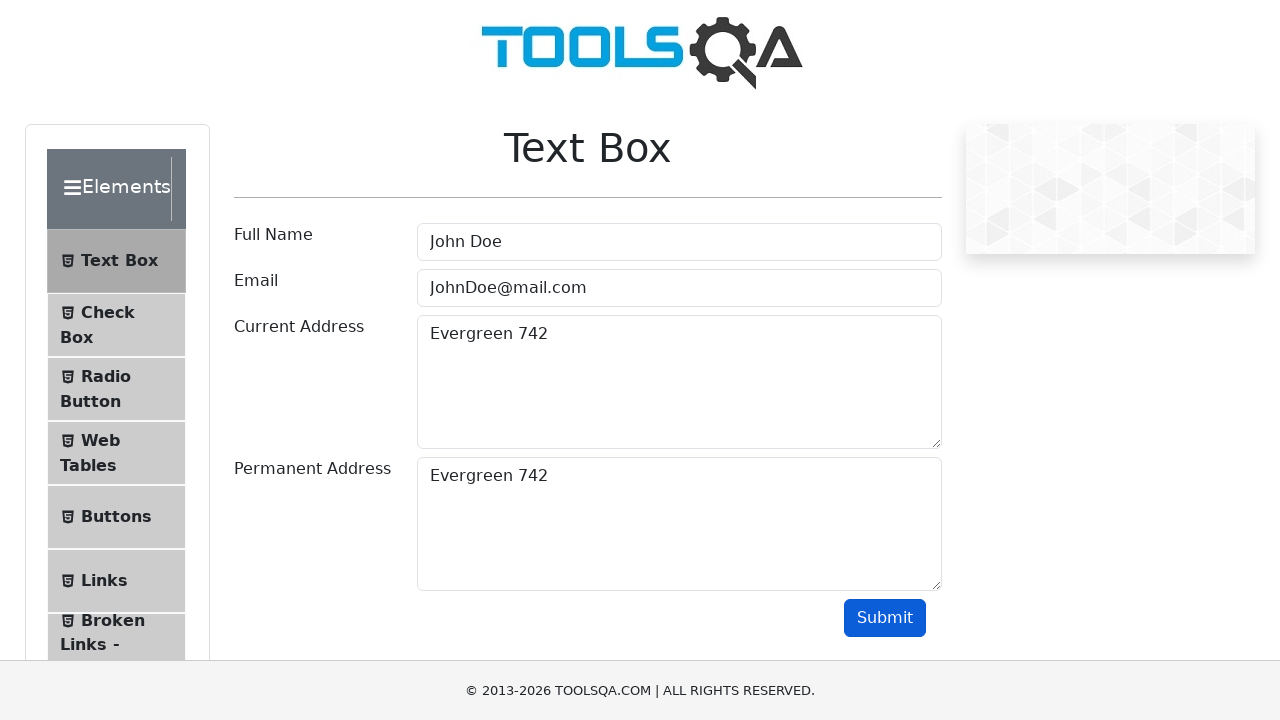